Tests selecting a checkbox and verifying it becomes checked

Starting URL: http://the-internet.herokuapp.com/dynamic_controls

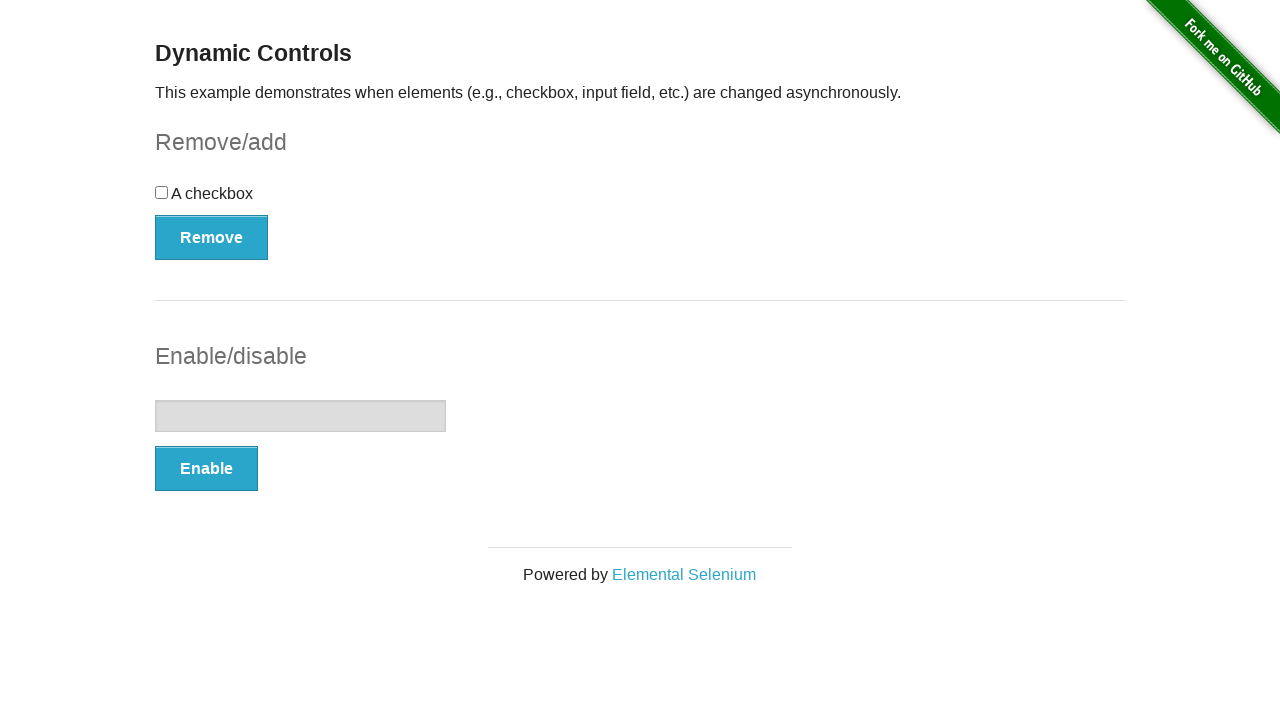

Navigated to dynamic controls page
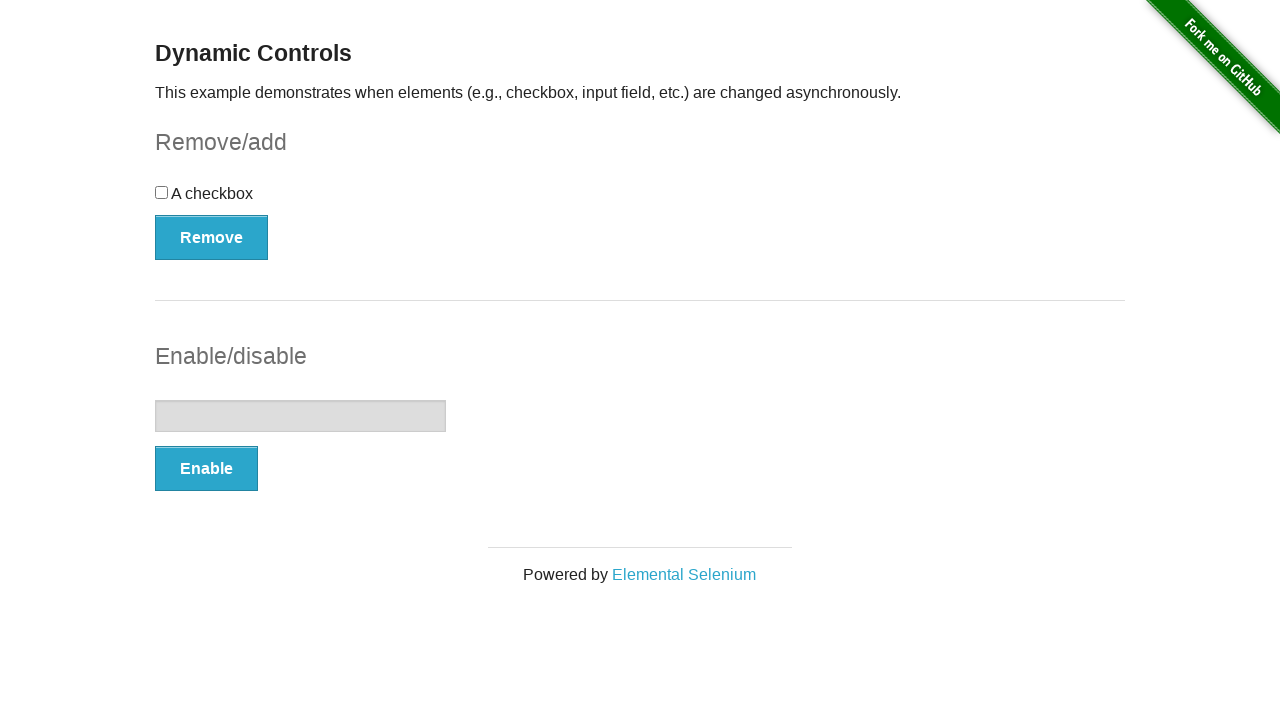

Checked the checkbox at (162, 192) on xpath=//input[@type='checkbox']
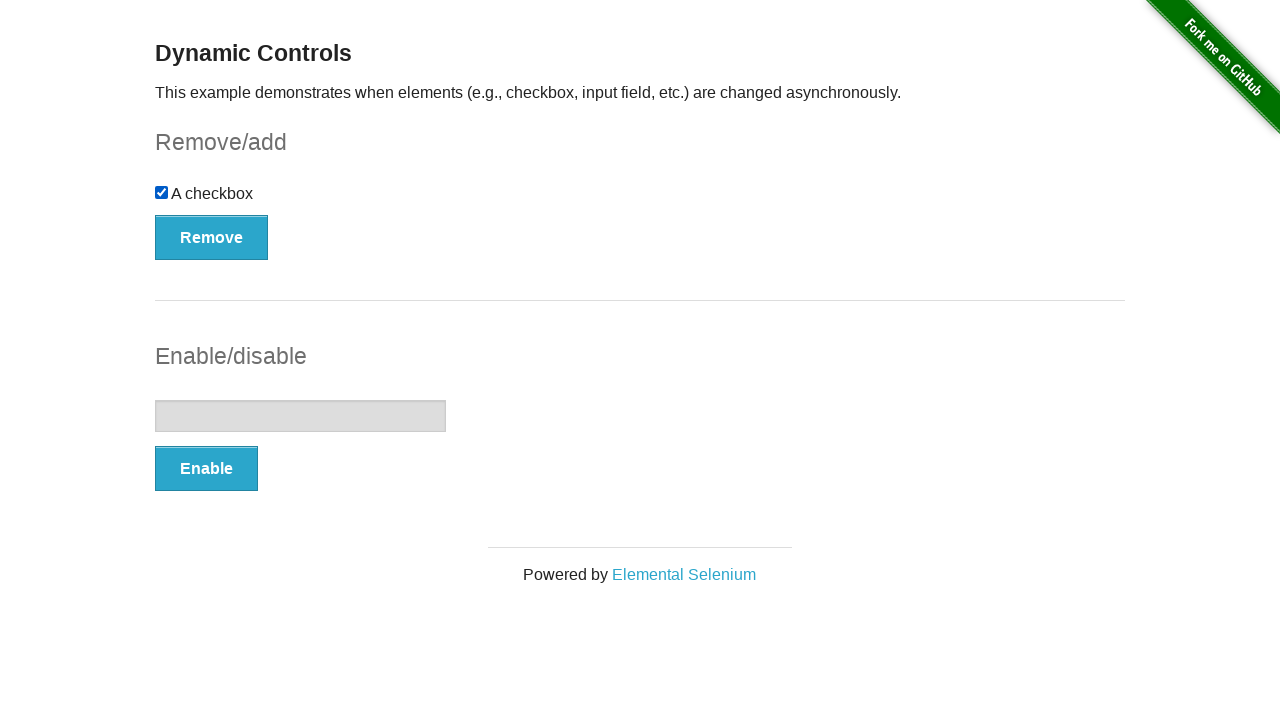

Verified checkbox is checked
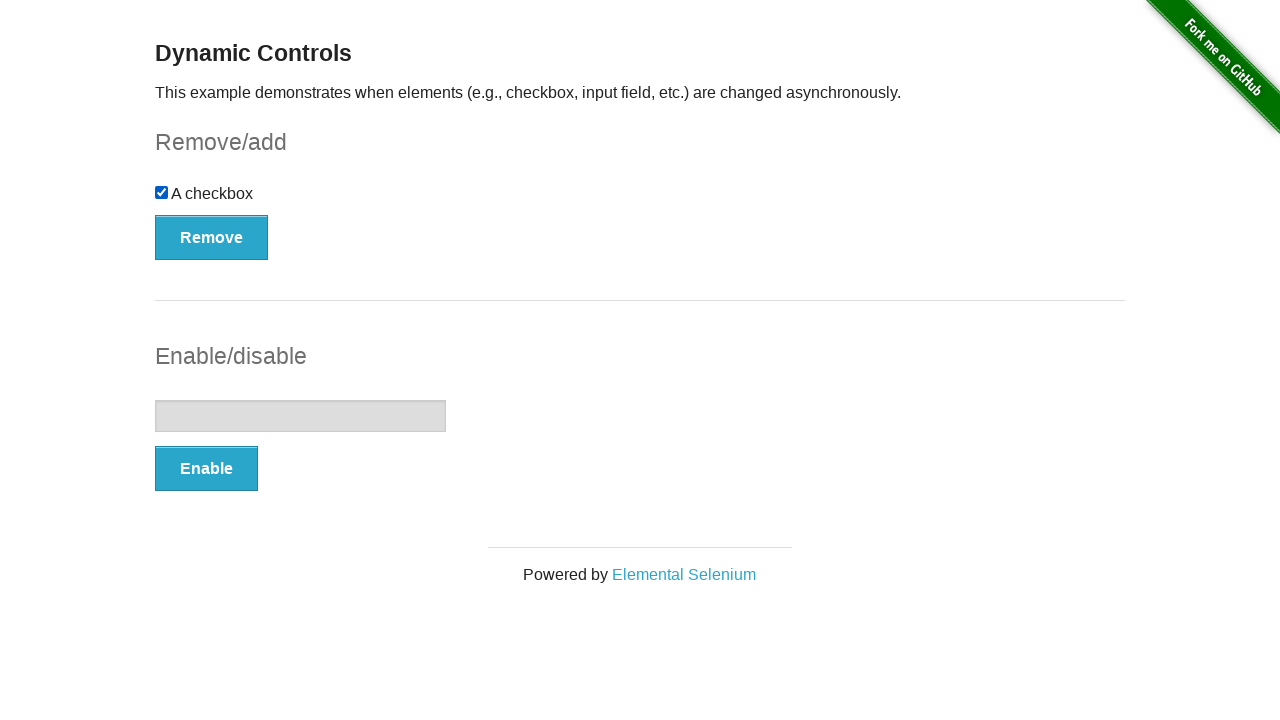

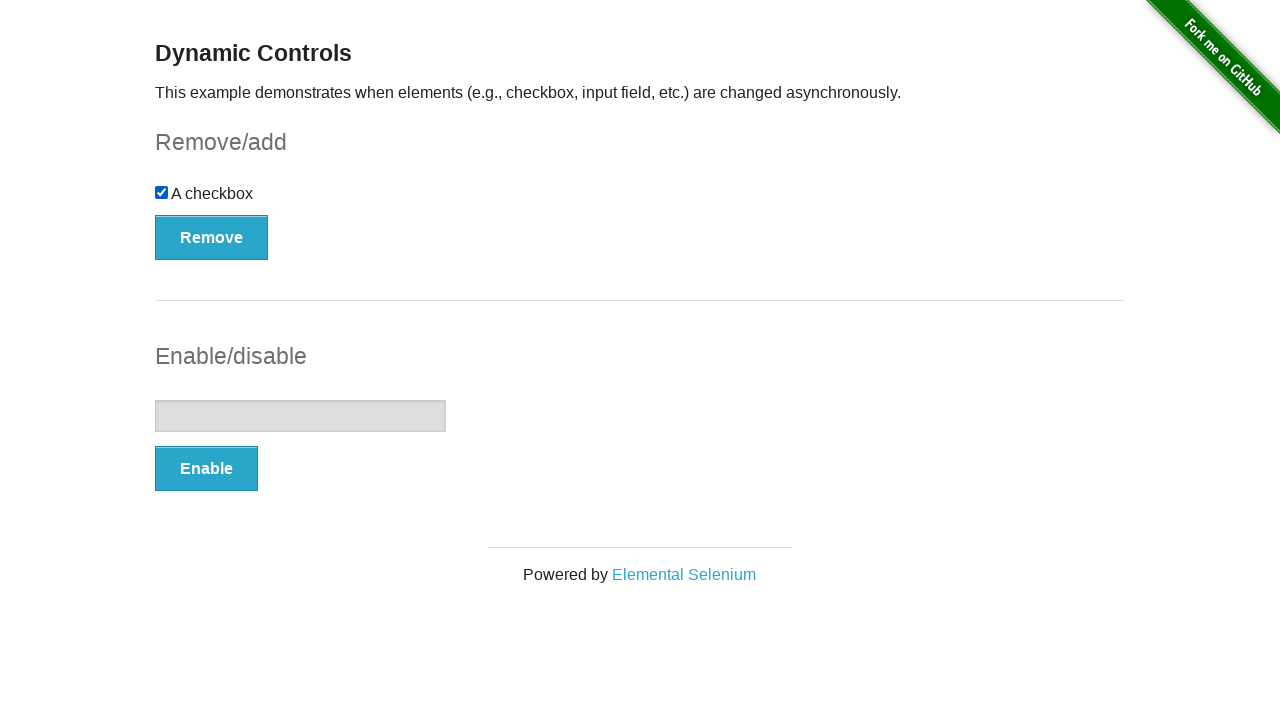